Tests scrolling down a page using JavaScript scrollBy command to scroll 500 pixels vertically

Starting URL: https://bonigarcia.dev/selenium-webdriver-java/infinite-scroll.html

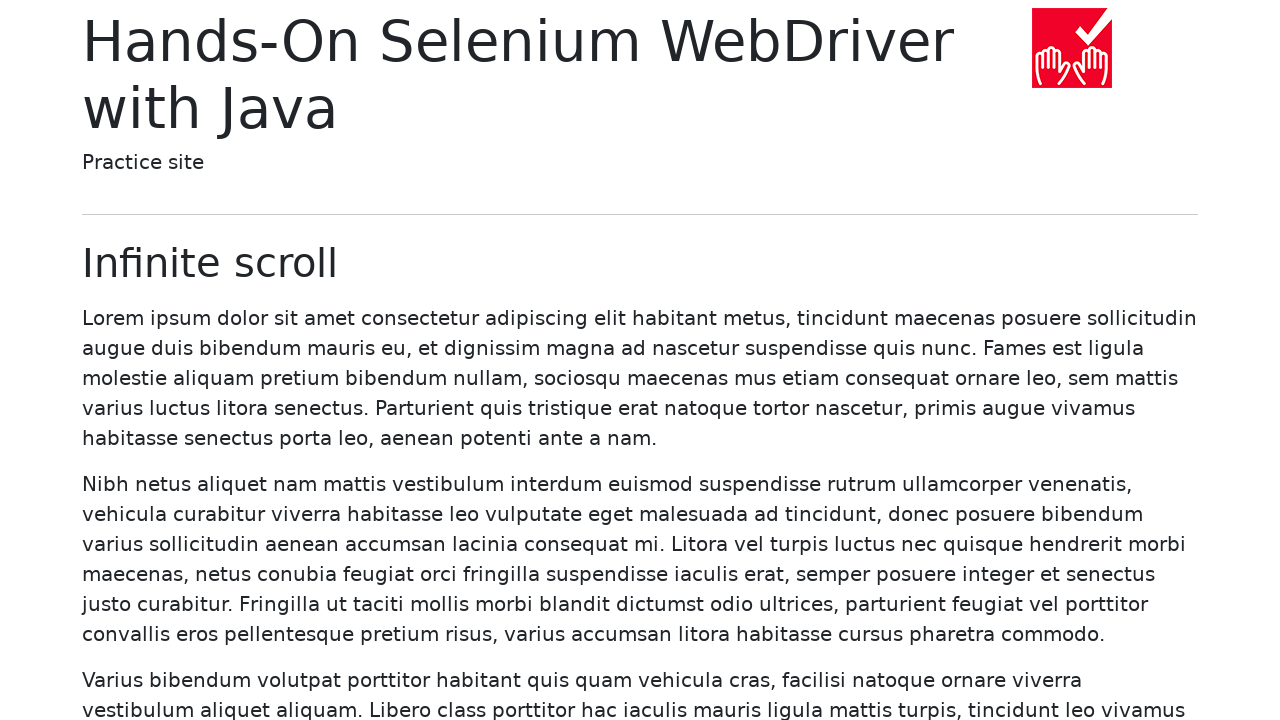

Scrolled down 500 pixels using JavaScript scrollBy command
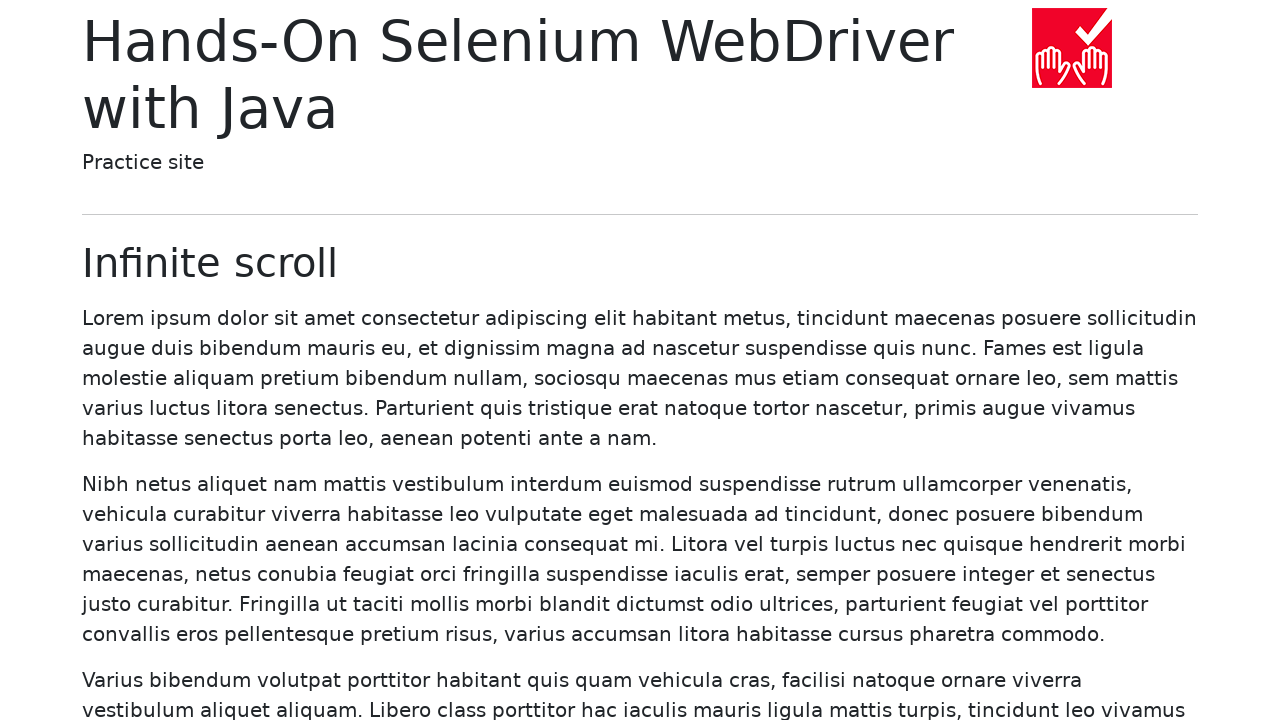

Waited 2 seconds to observe the scroll effect
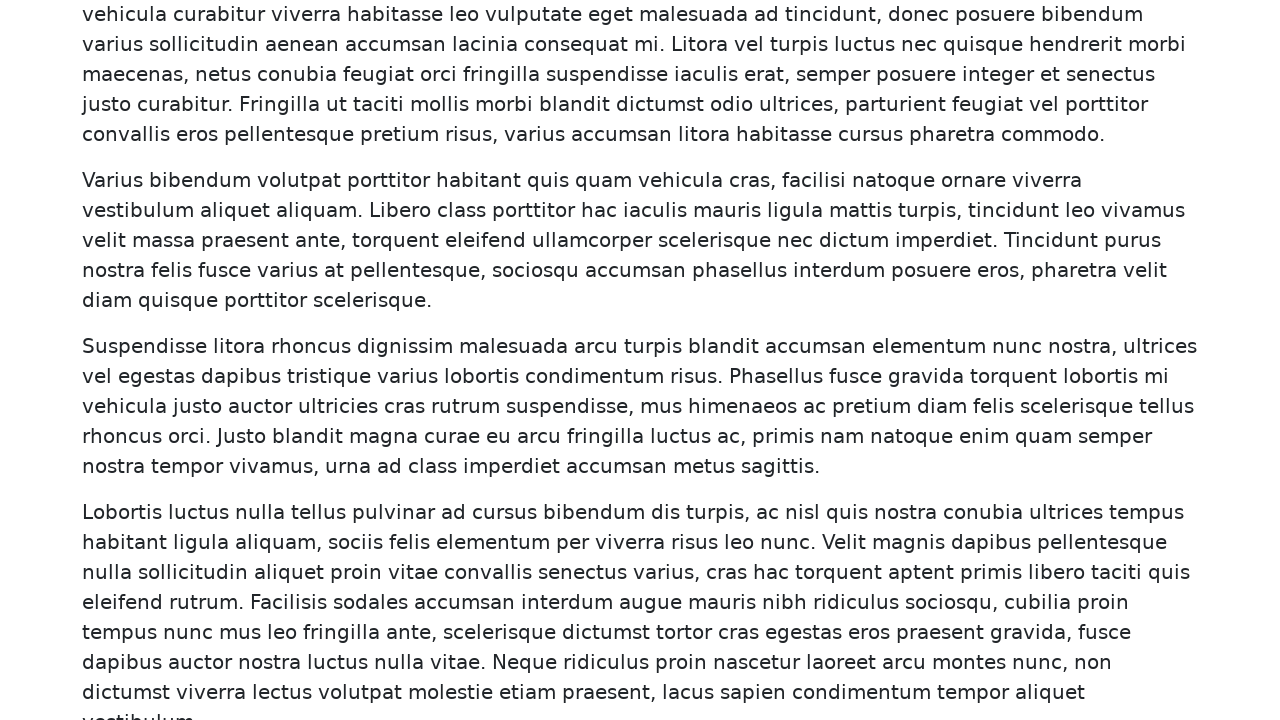

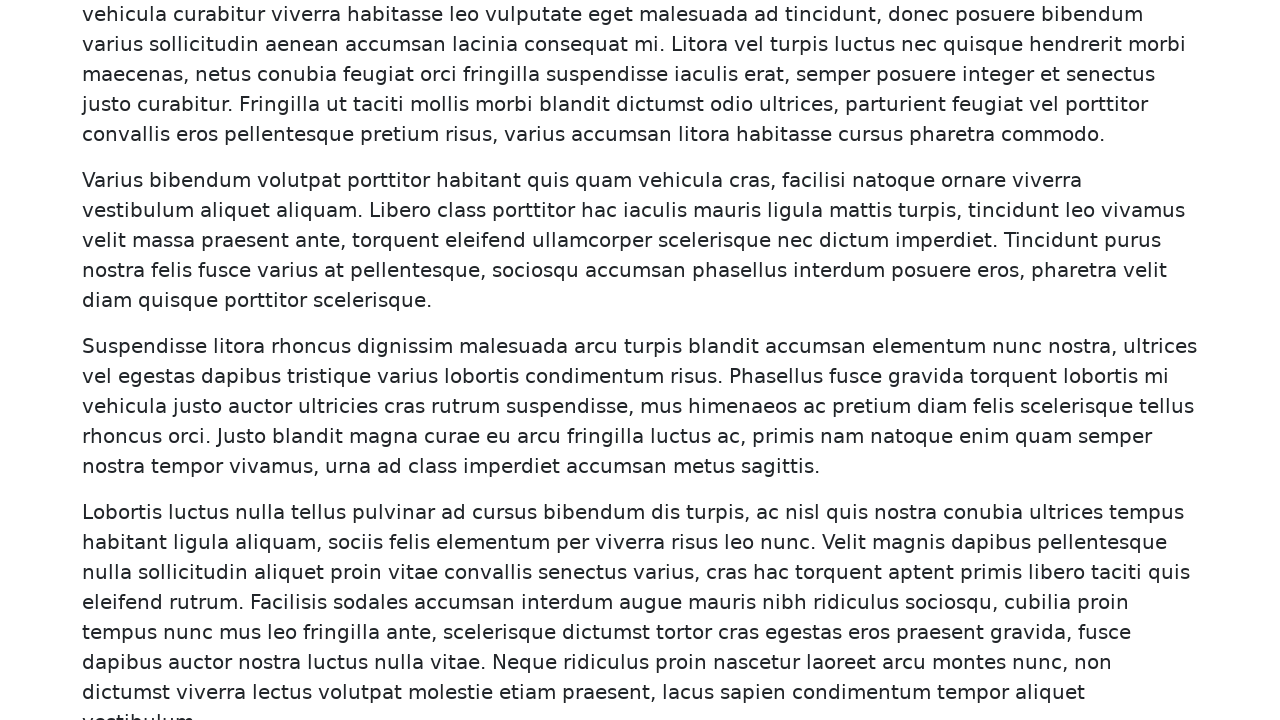